Tests direct link functionality by clicking a button and verifying the resulting text content is displayed

Starting URL: https://testpages.eviltester.com/styled/download/download.html

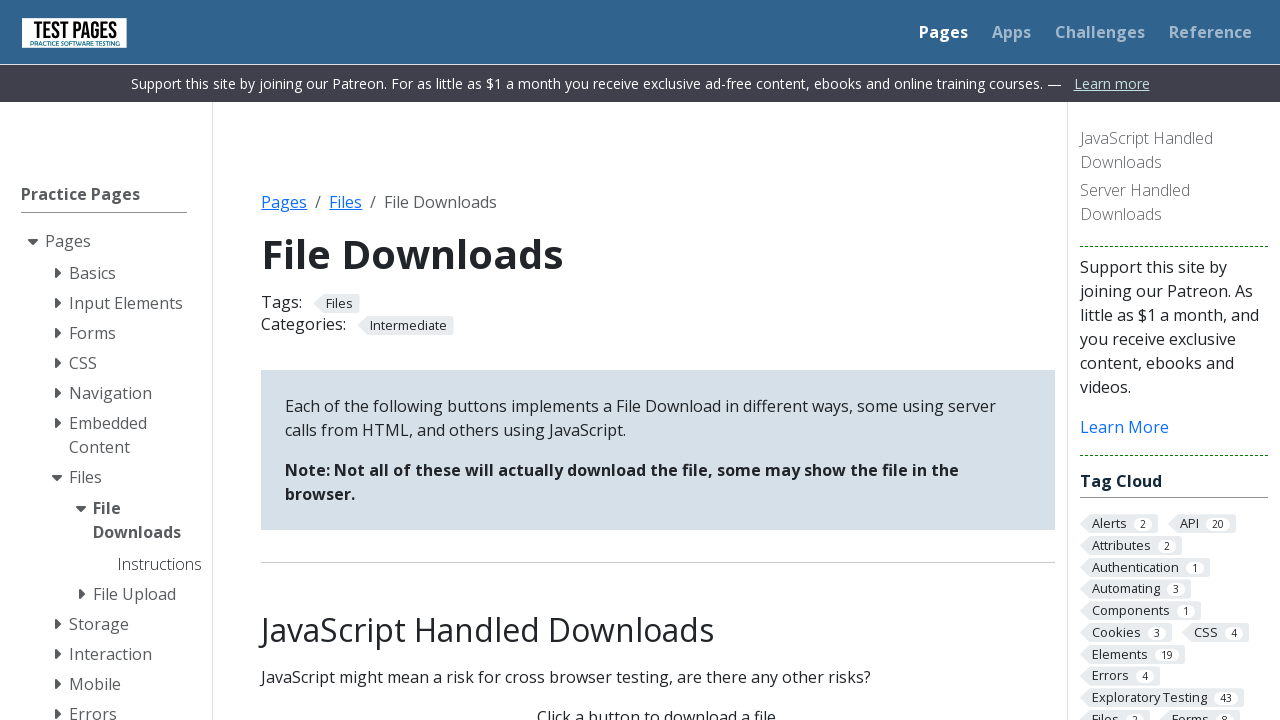

Navigated to download test page
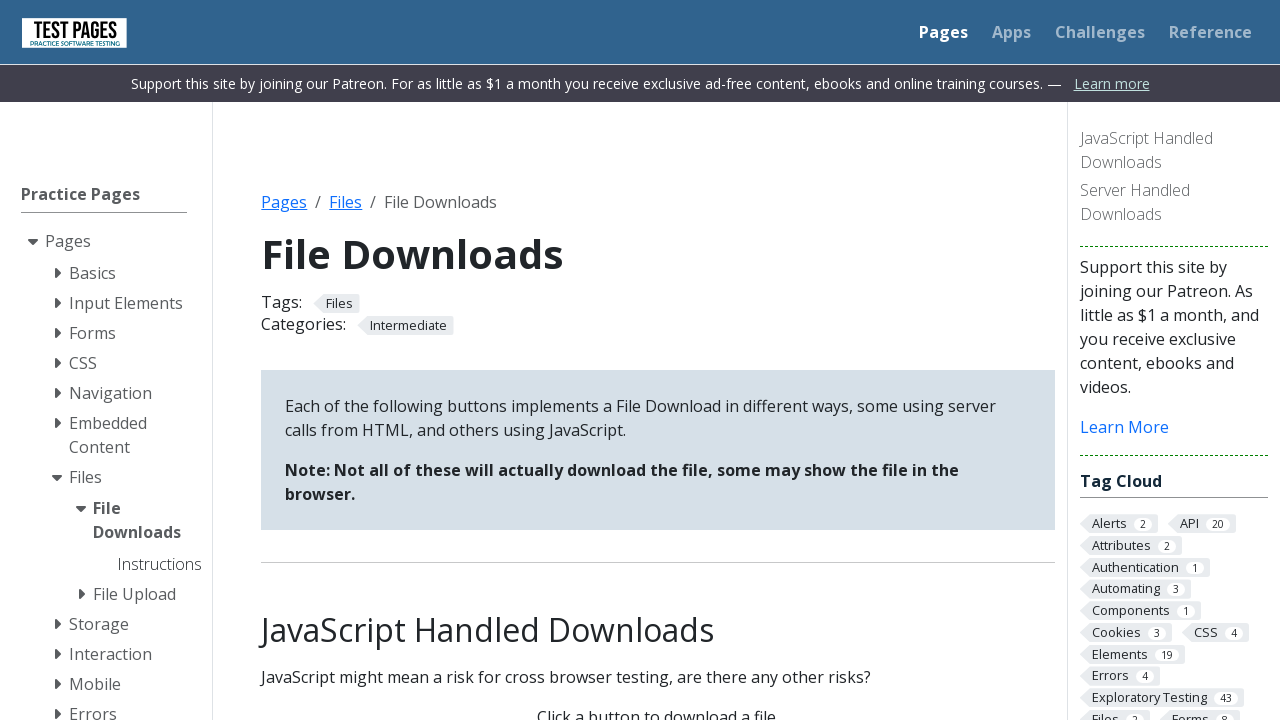

Clicked the Direct Link button at (658, 360) on internal:role=button[name="Direct Link"s]
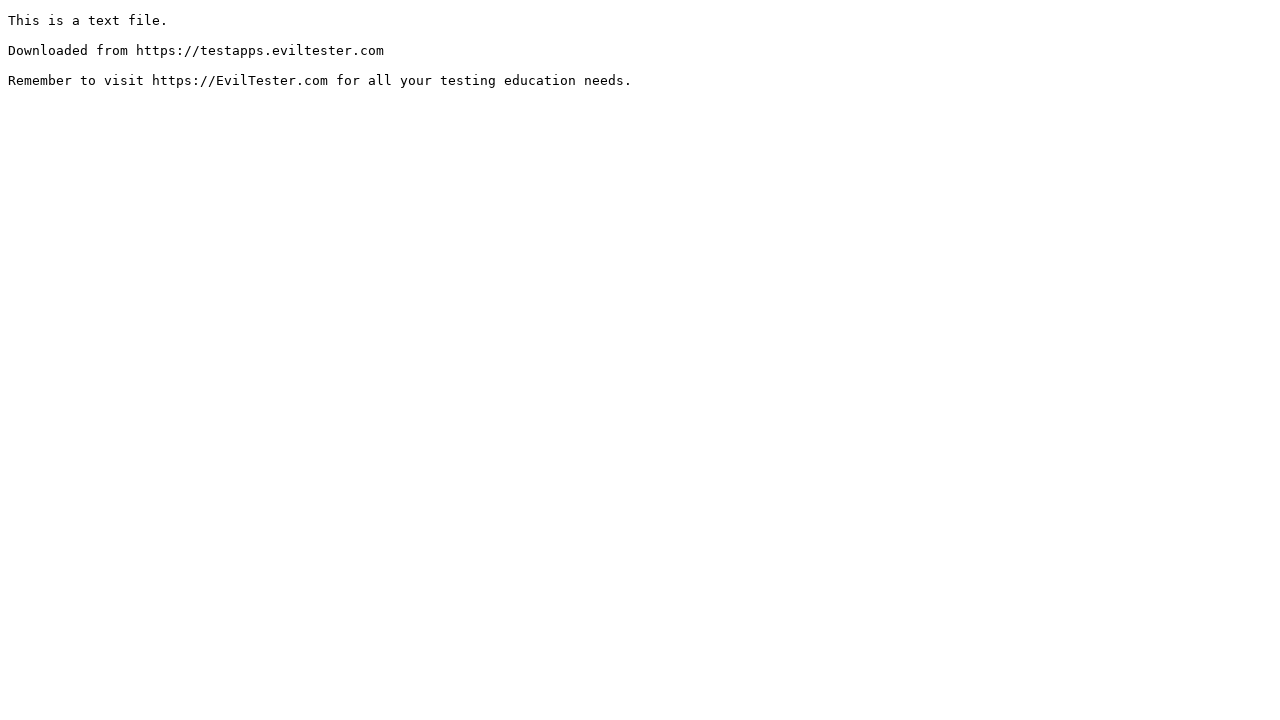

Verified text file content 'This is a text file' is displayed
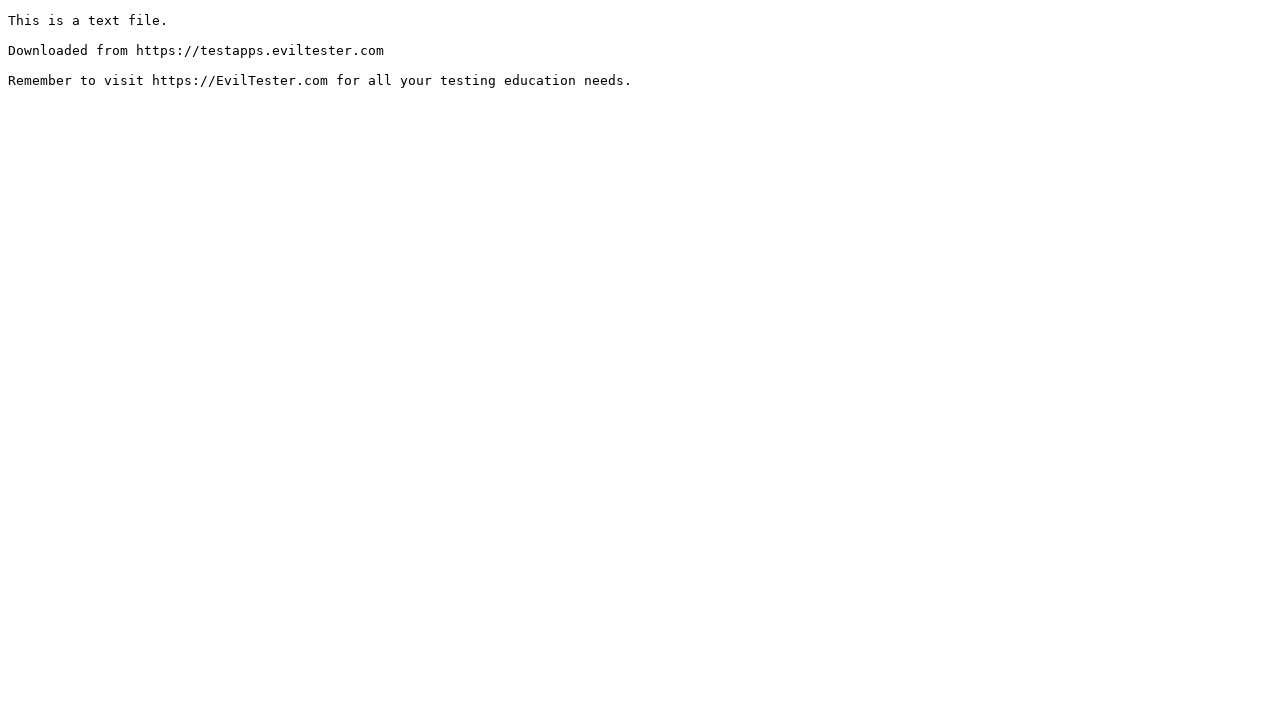

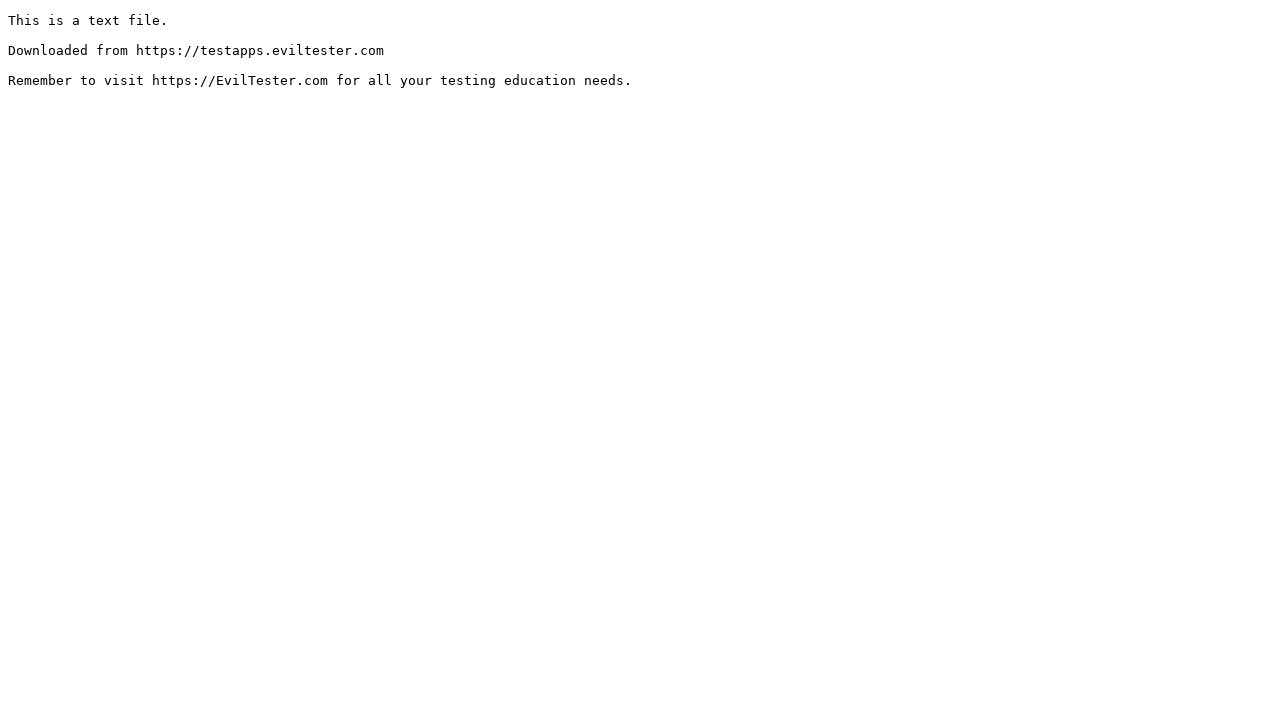